Tests toggling all checkboxes in the todo list, verifying each item's span class changes from "done-false" to "done-true"

Starting URL: https://lambdatest.github.io/sample-todo-app

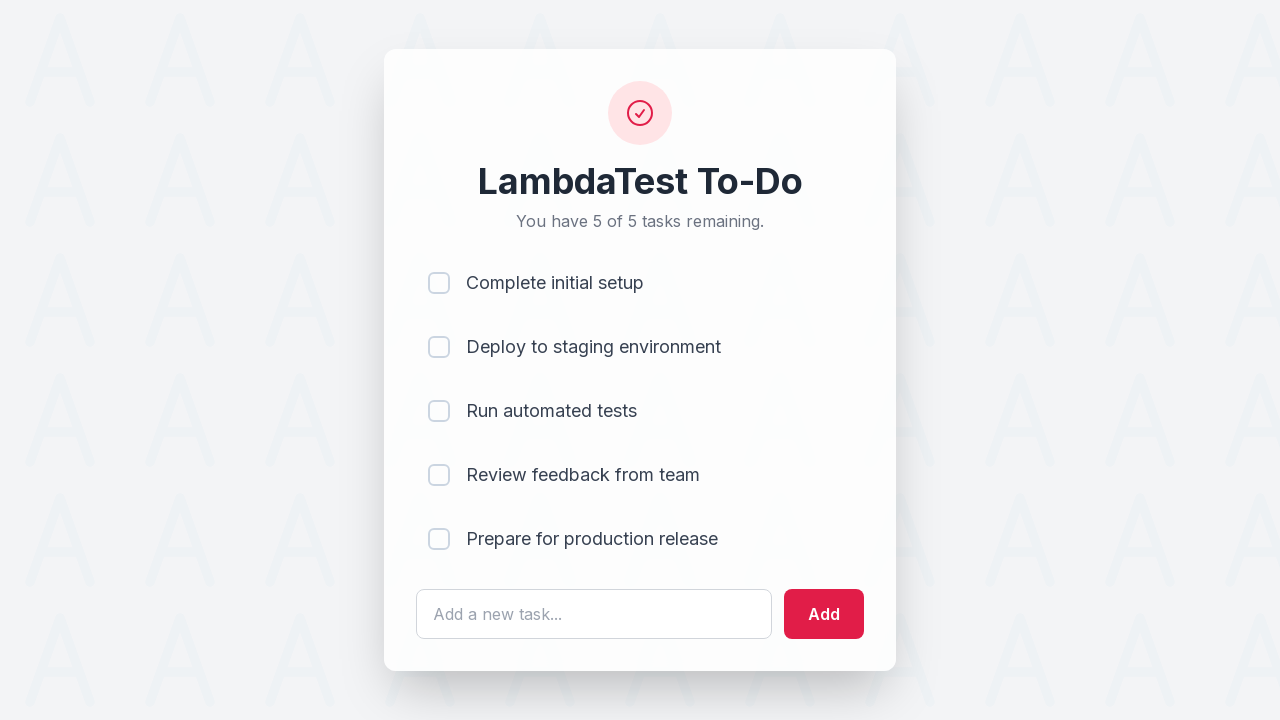

Waited for todo items to load
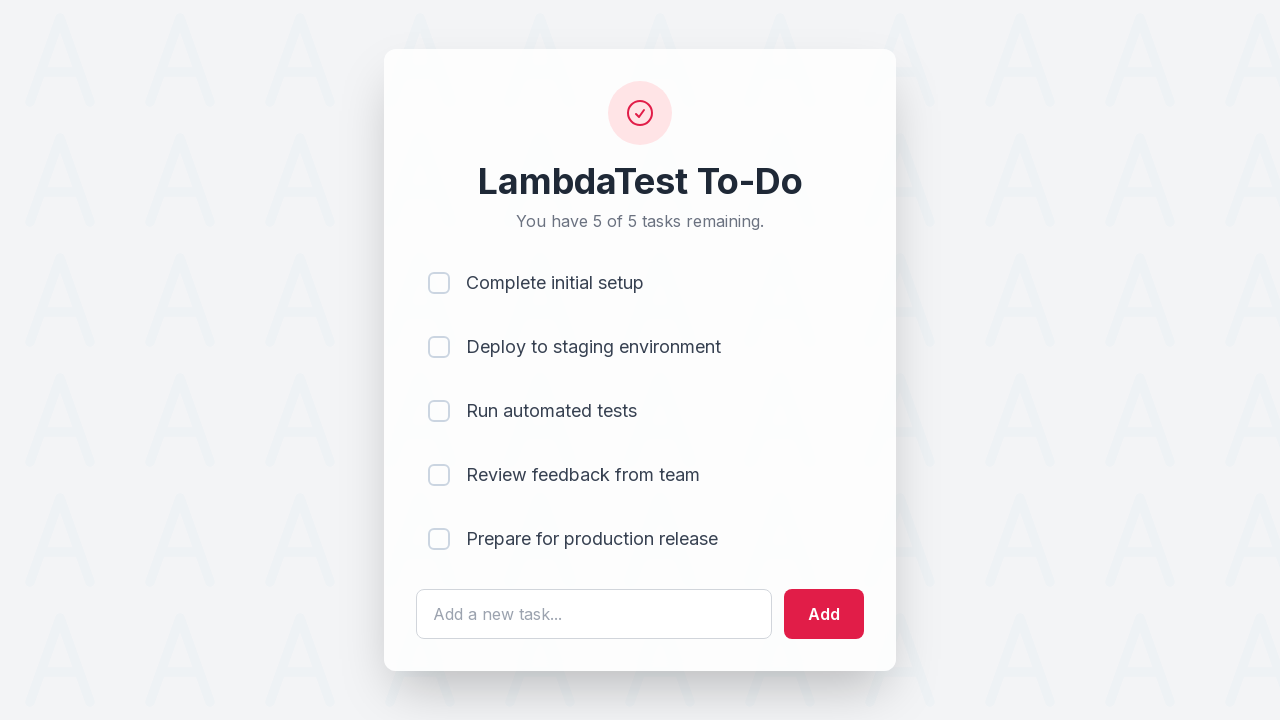

Located all todo items
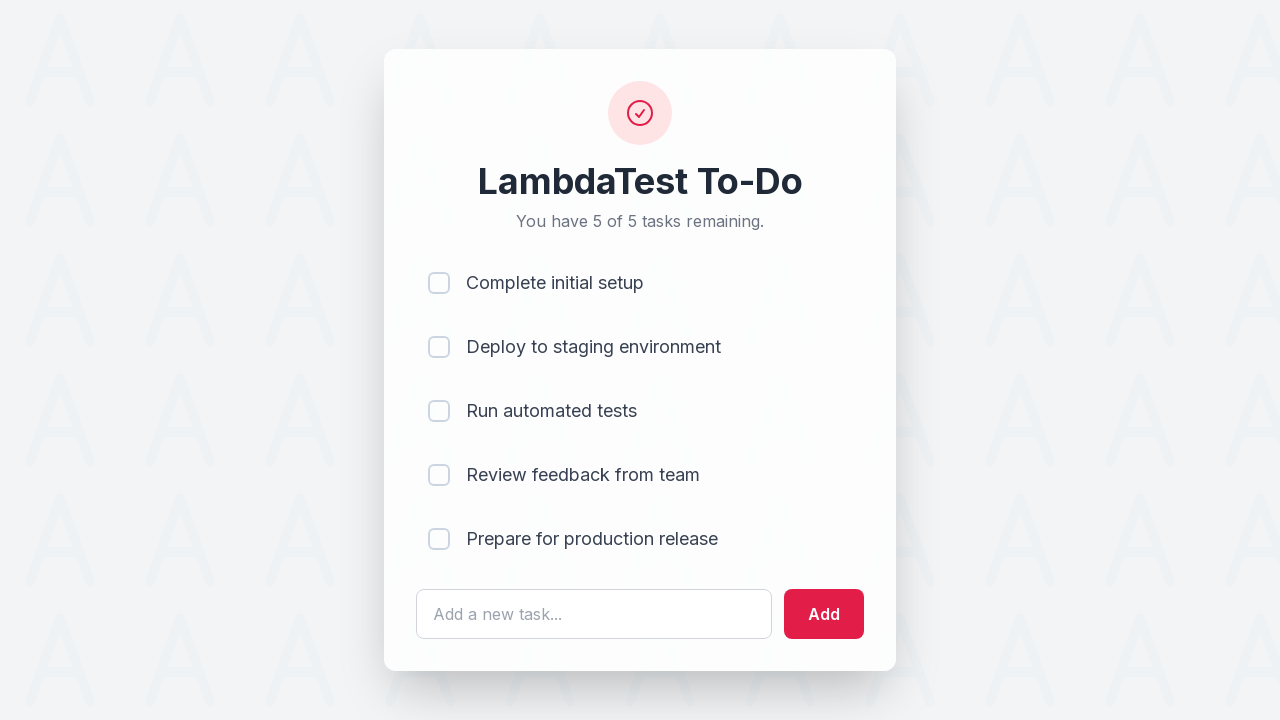

Found 5 todo items
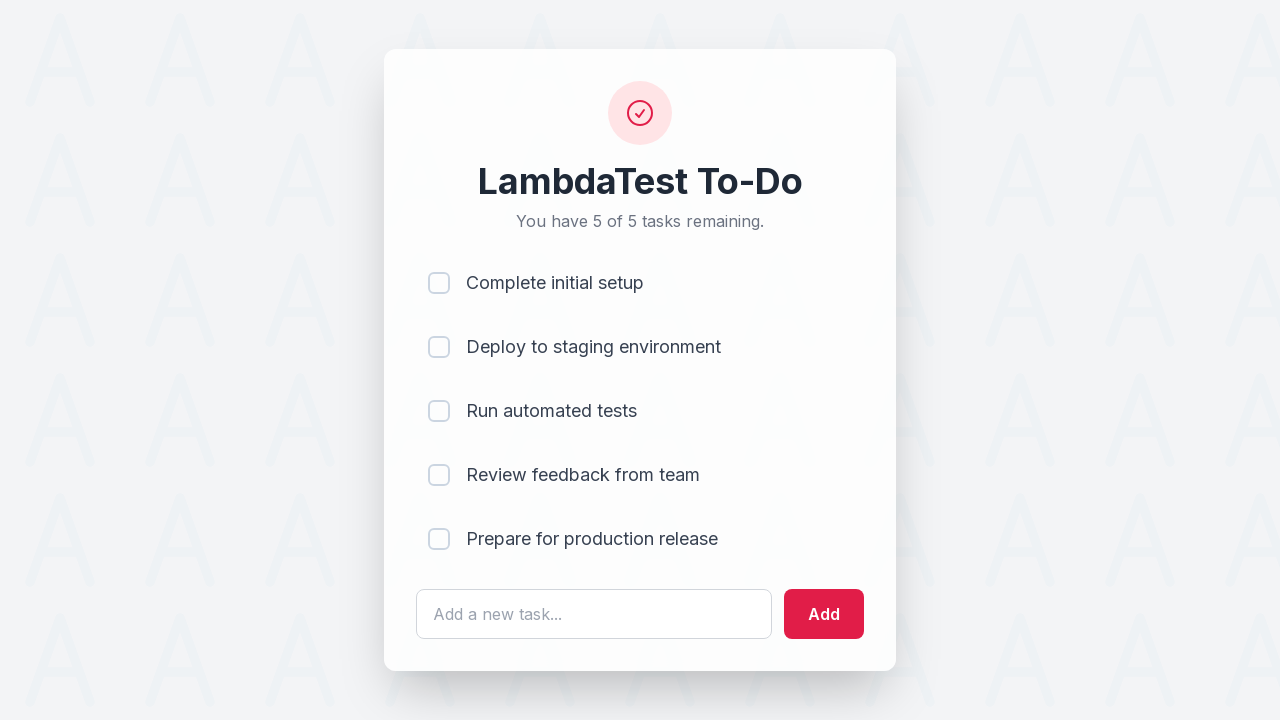

Selected todo item 1
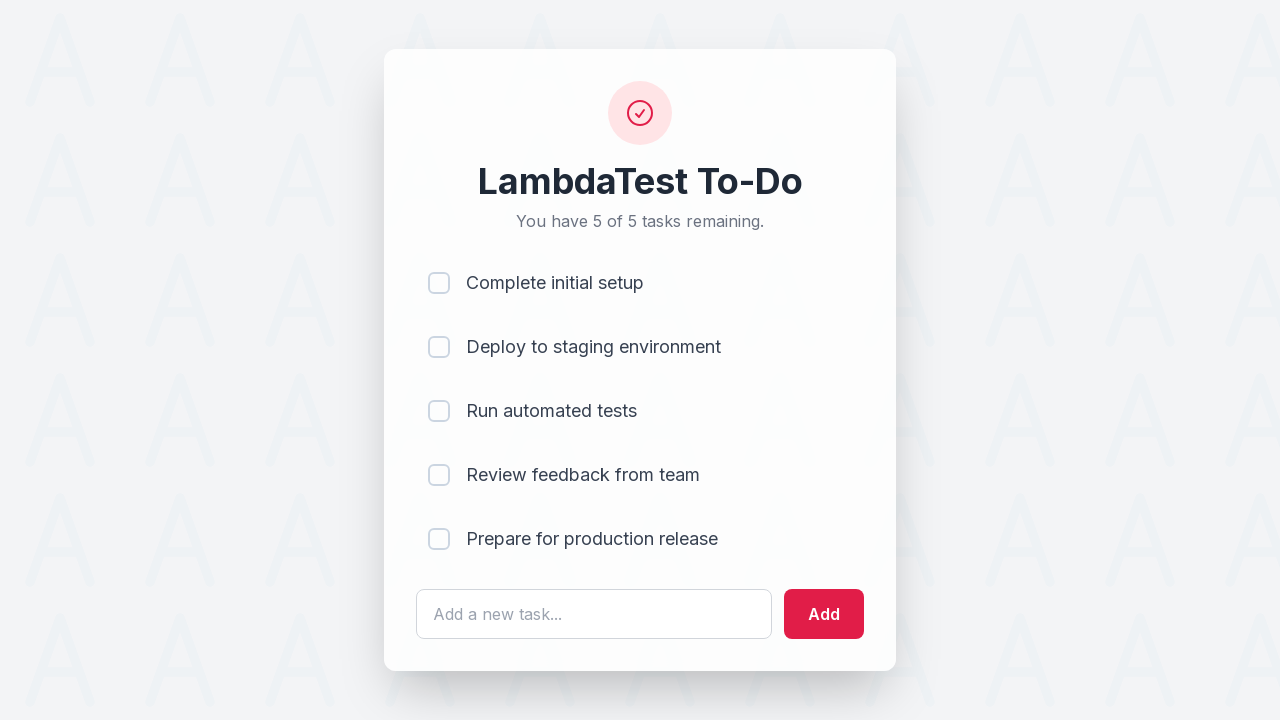

Located checkbox for todo item 1
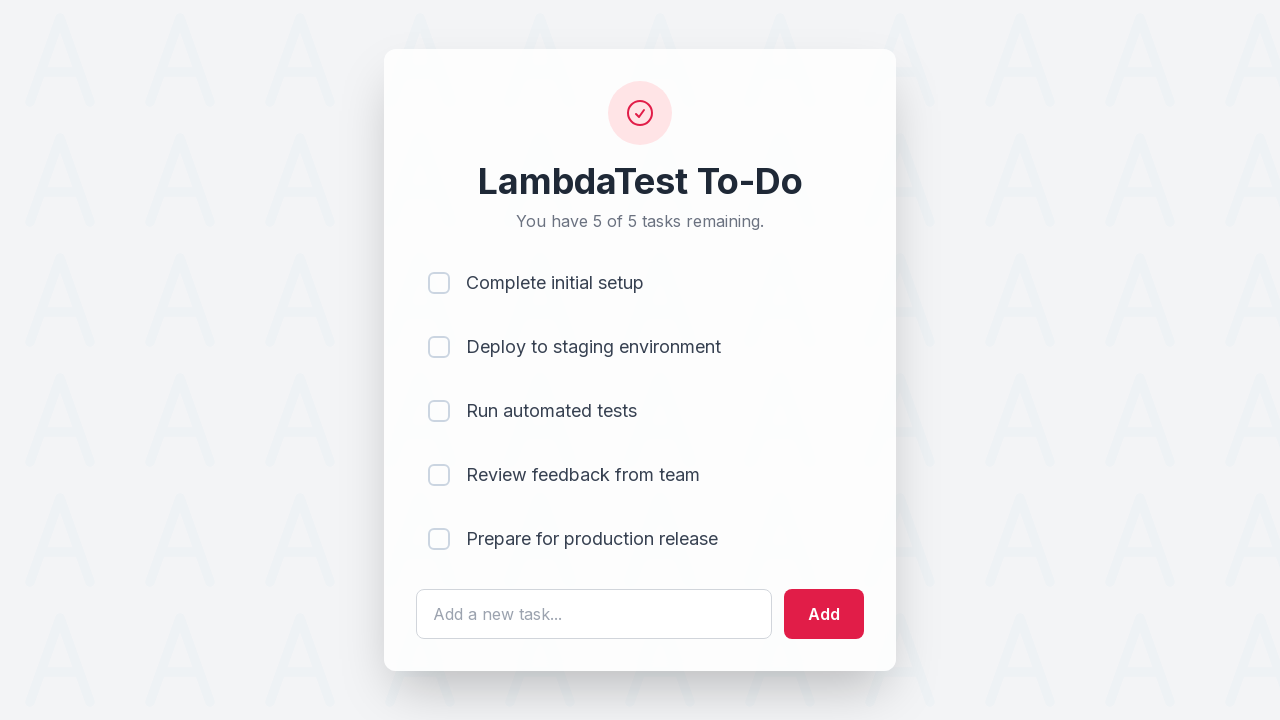

Toggled checkbox for todo item 1 (span class should change from 'done-false' to 'done-true') at (439, 283) on ul li >> nth=0 >> input[type=checkbox]
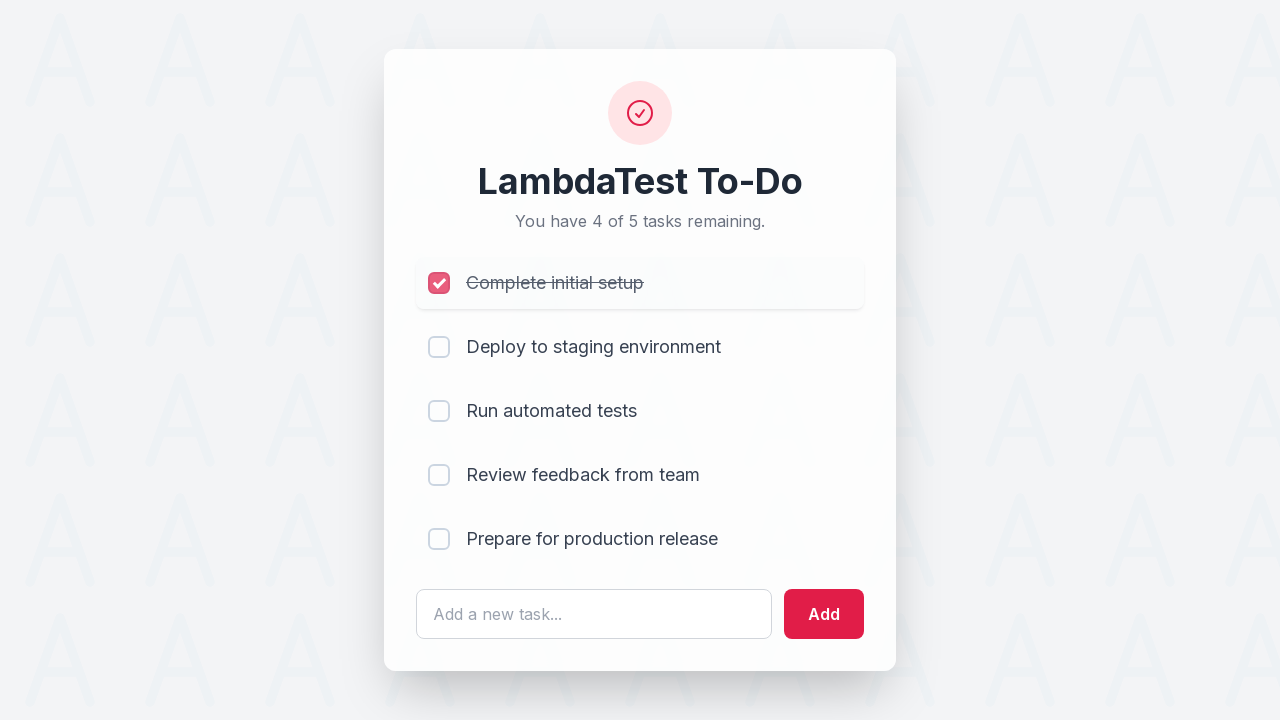

Selected todo item 2
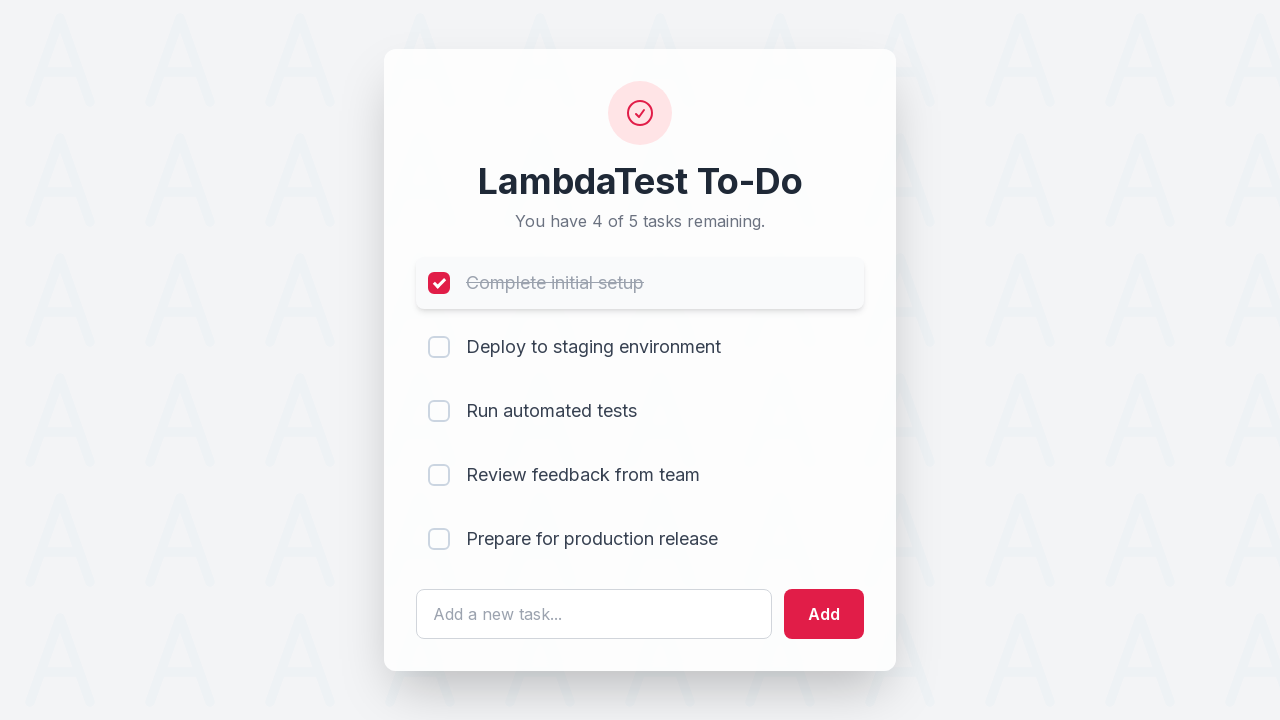

Located checkbox for todo item 2
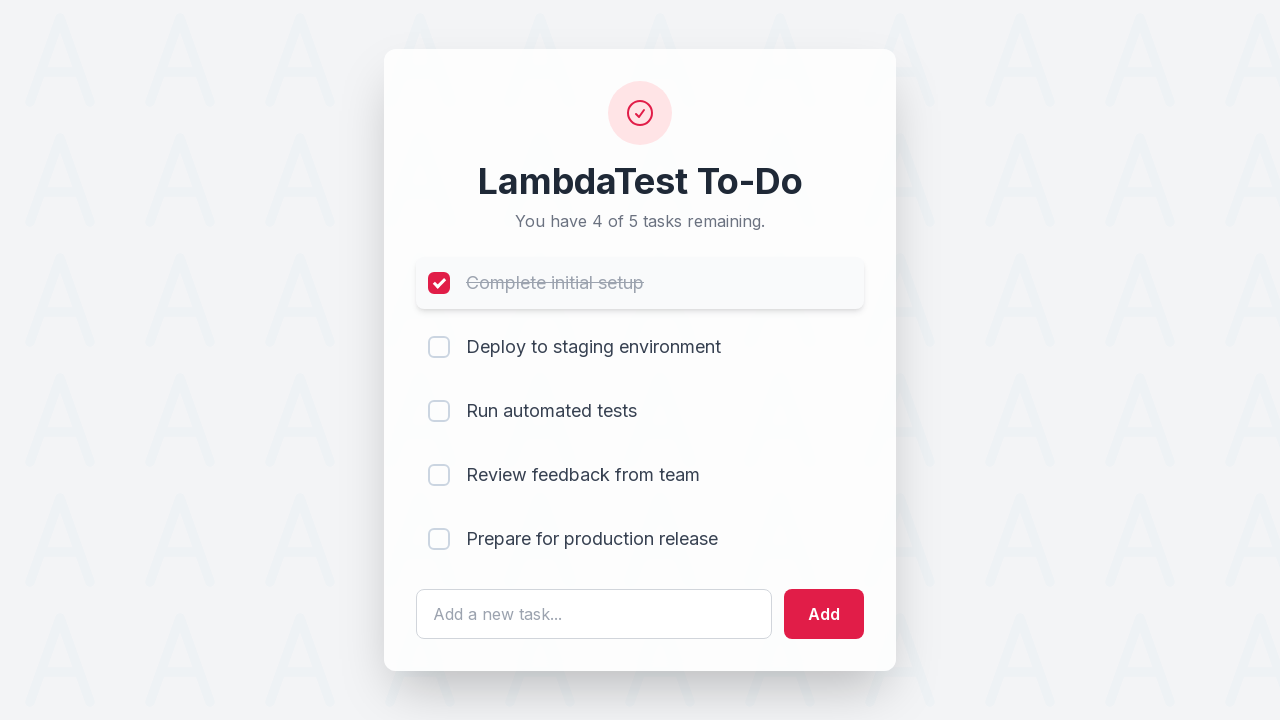

Toggled checkbox for todo item 2 (span class should change from 'done-false' to 'done-true') at (439, 347) on ul li >> nth=1 >> input[type=checkbox]
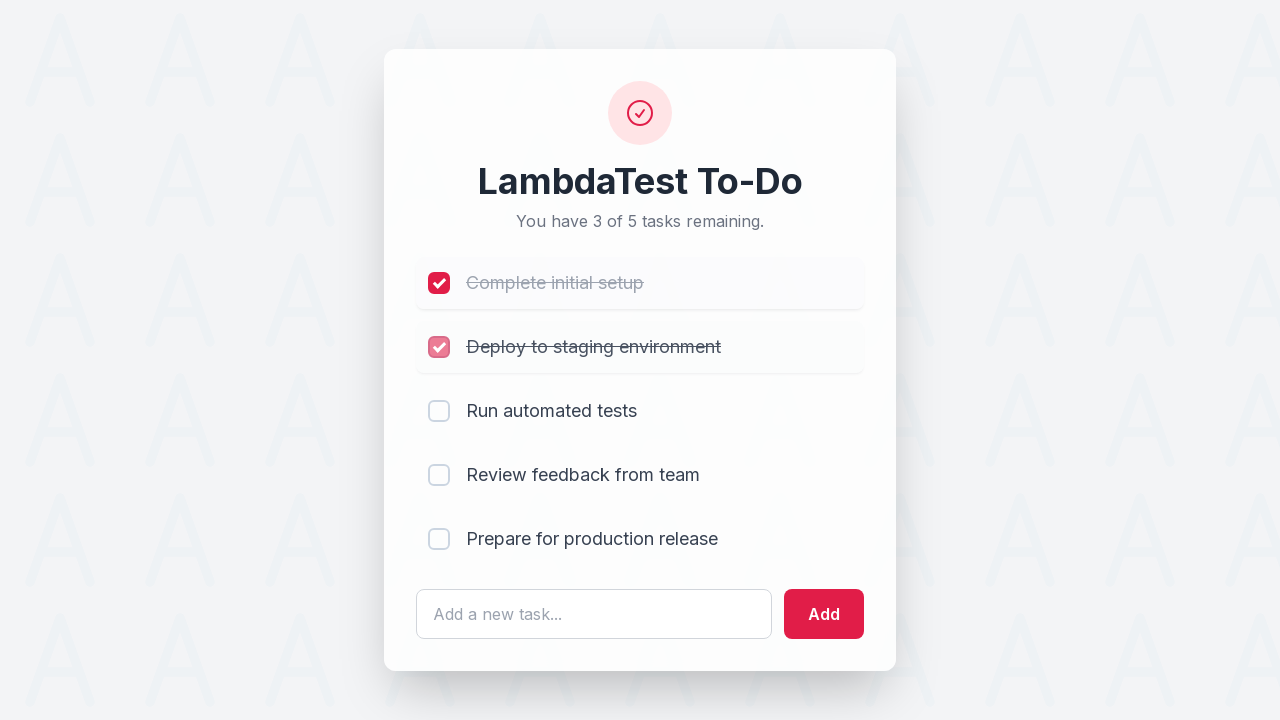

Selected todo item 3
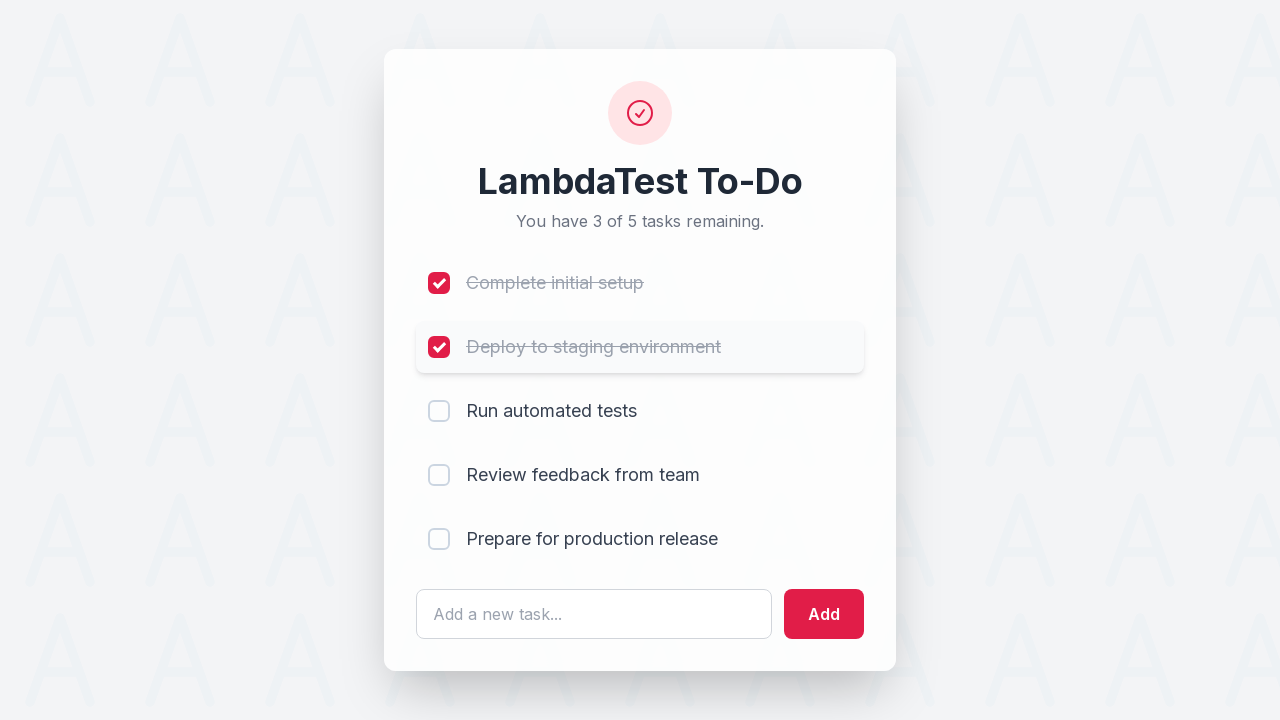

Located checkbox for todo item 3
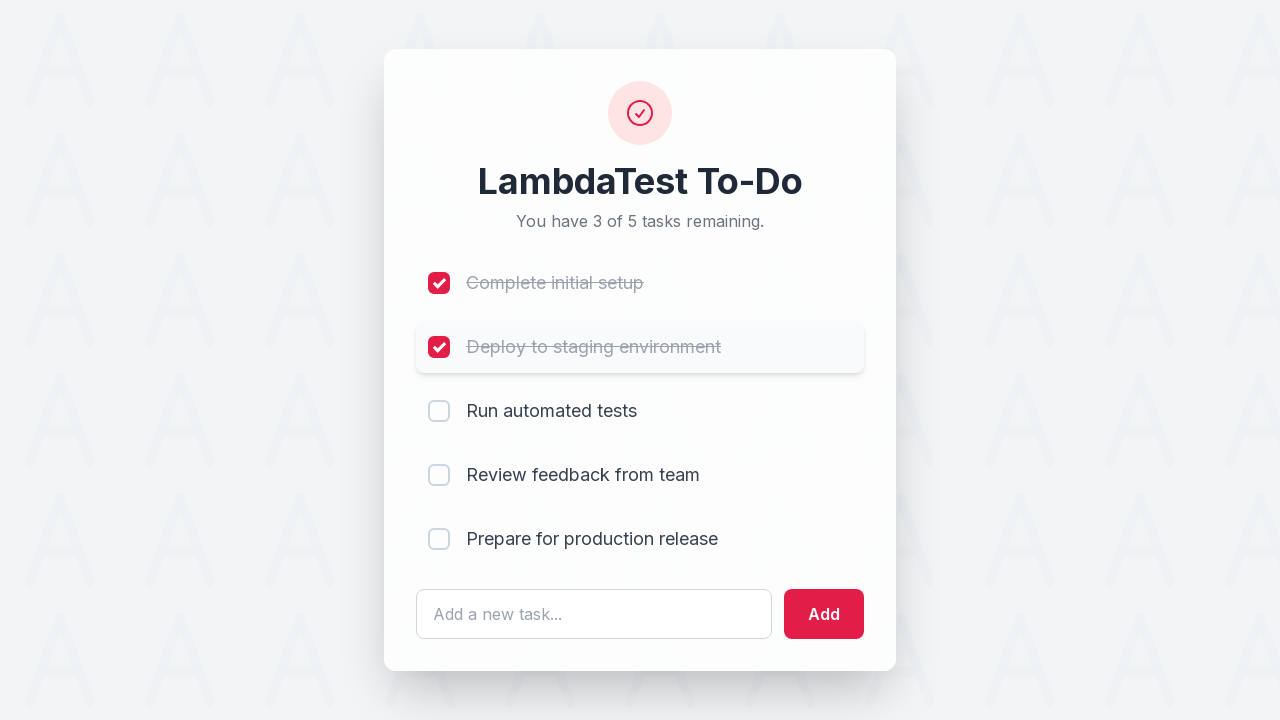

Toggled checkbox for todo item 3 (span class should change from 'done-false' to 'done-true') at (439, 411) on ul li >> nth=2 >> input[type=checkbox]
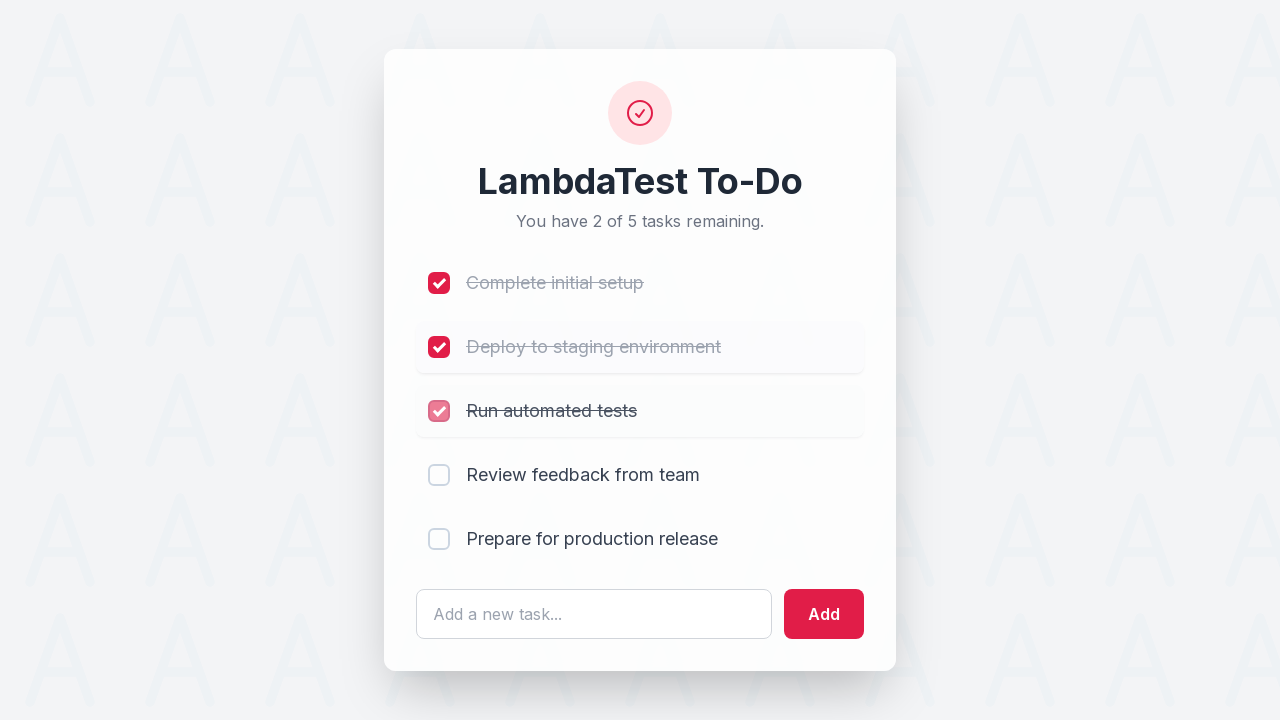

Selected todo item 4
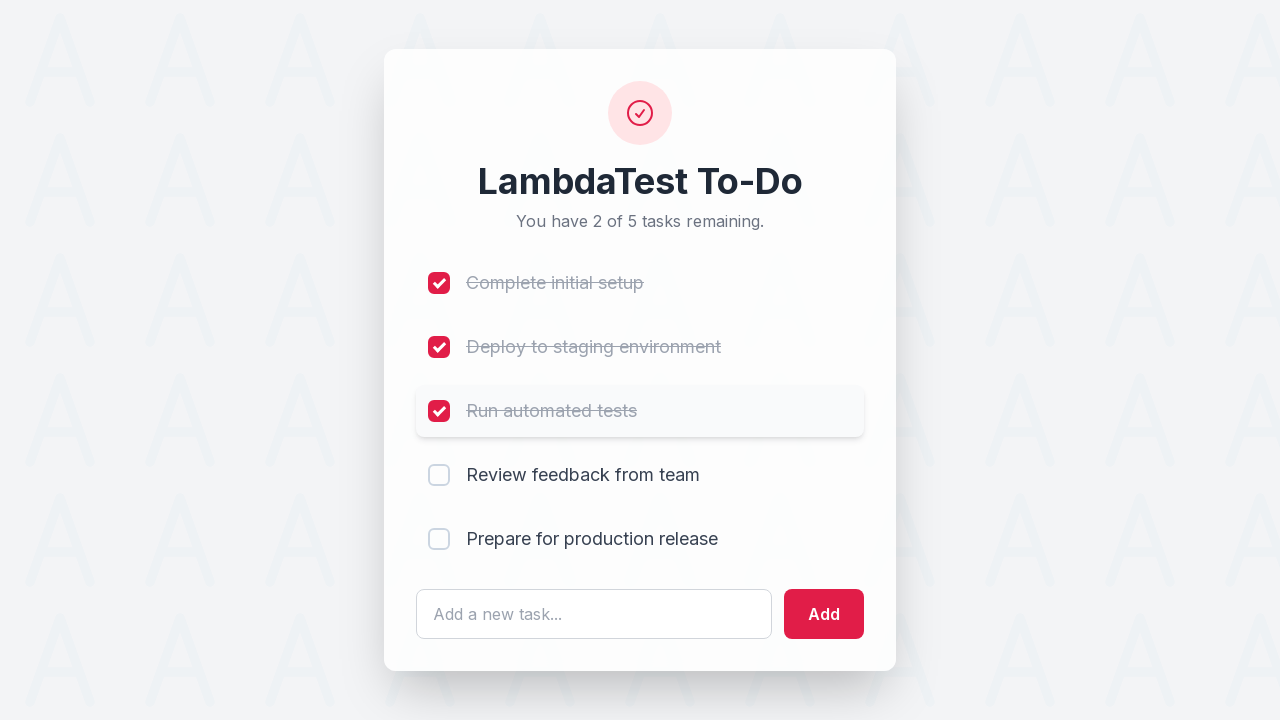

Located checkbox for todo item 4
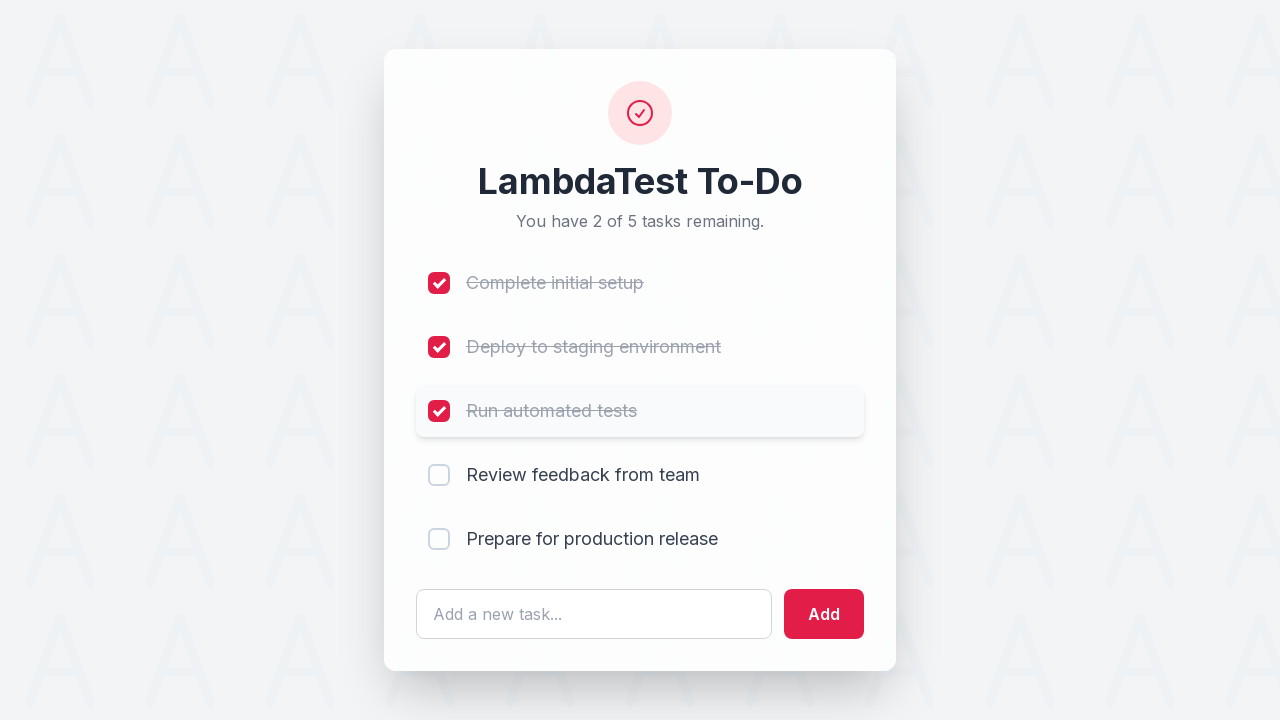

Toggled checkbox for todo item 4 (span class should change from 'done-false' to 'done-true') at (439, 475) on ul li >> nth=3 >> input[type=checkbox]
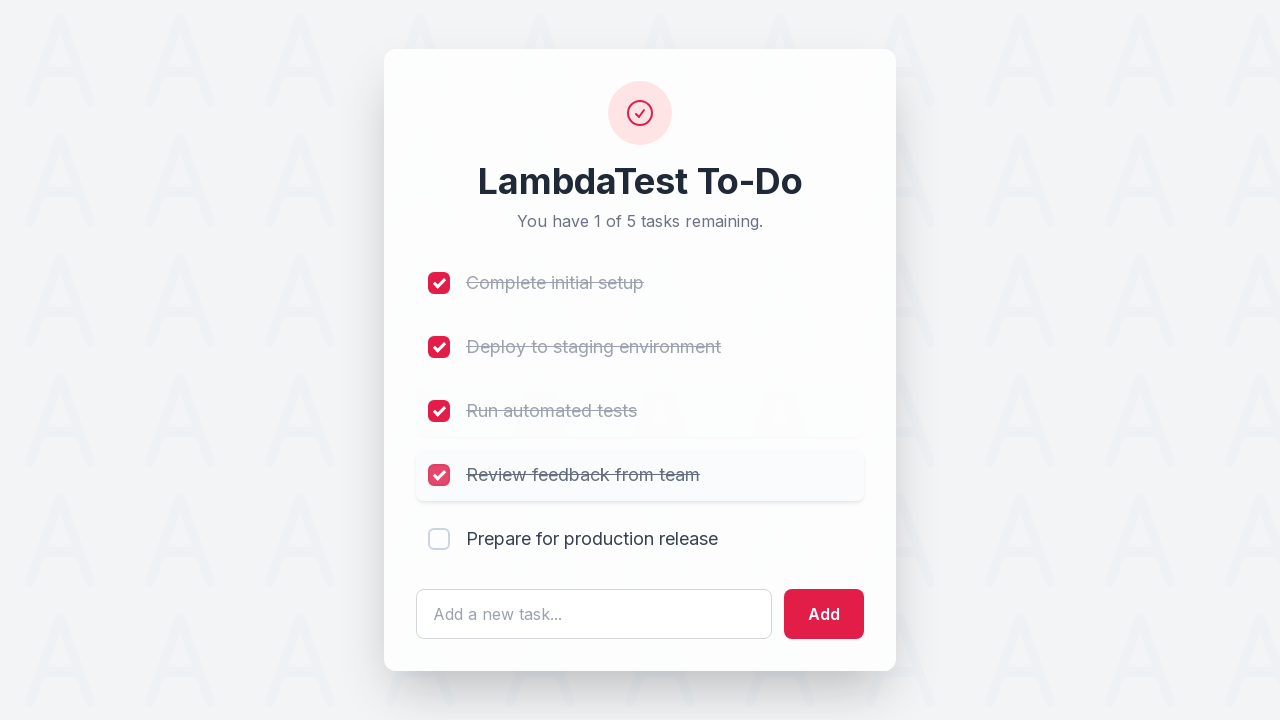

Selected todo item 5
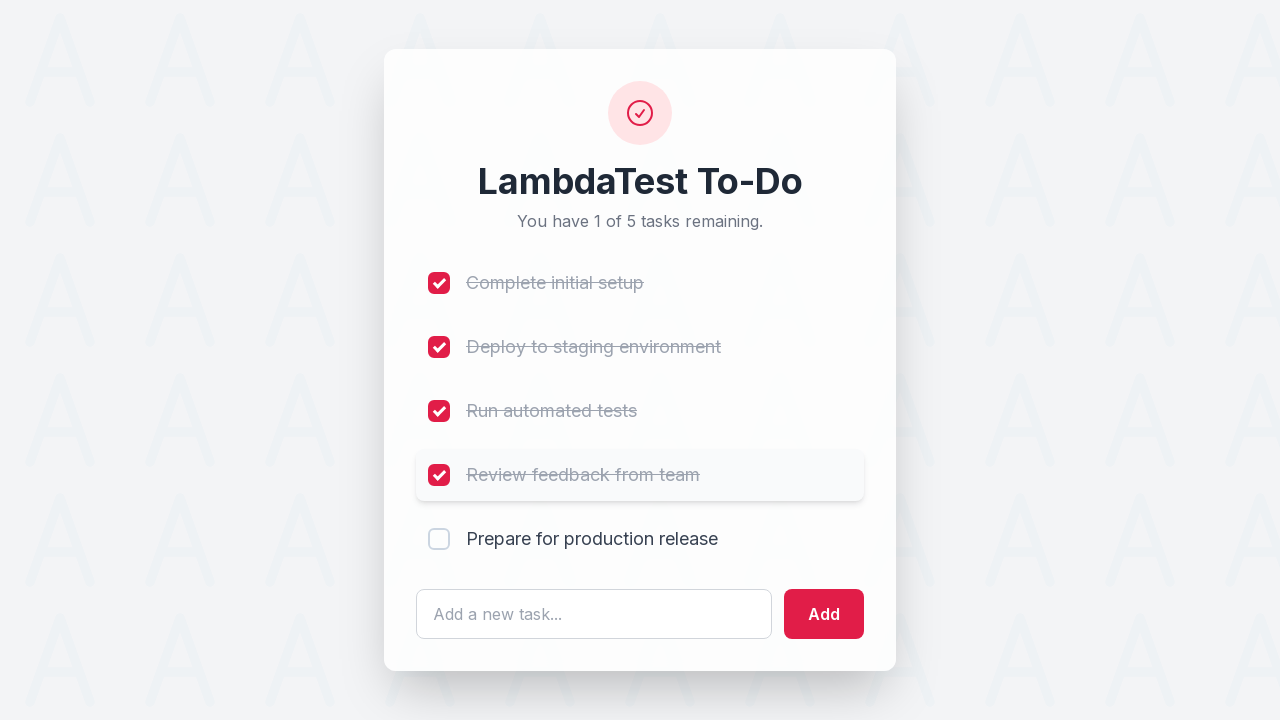

Located checkbox for todo item 5
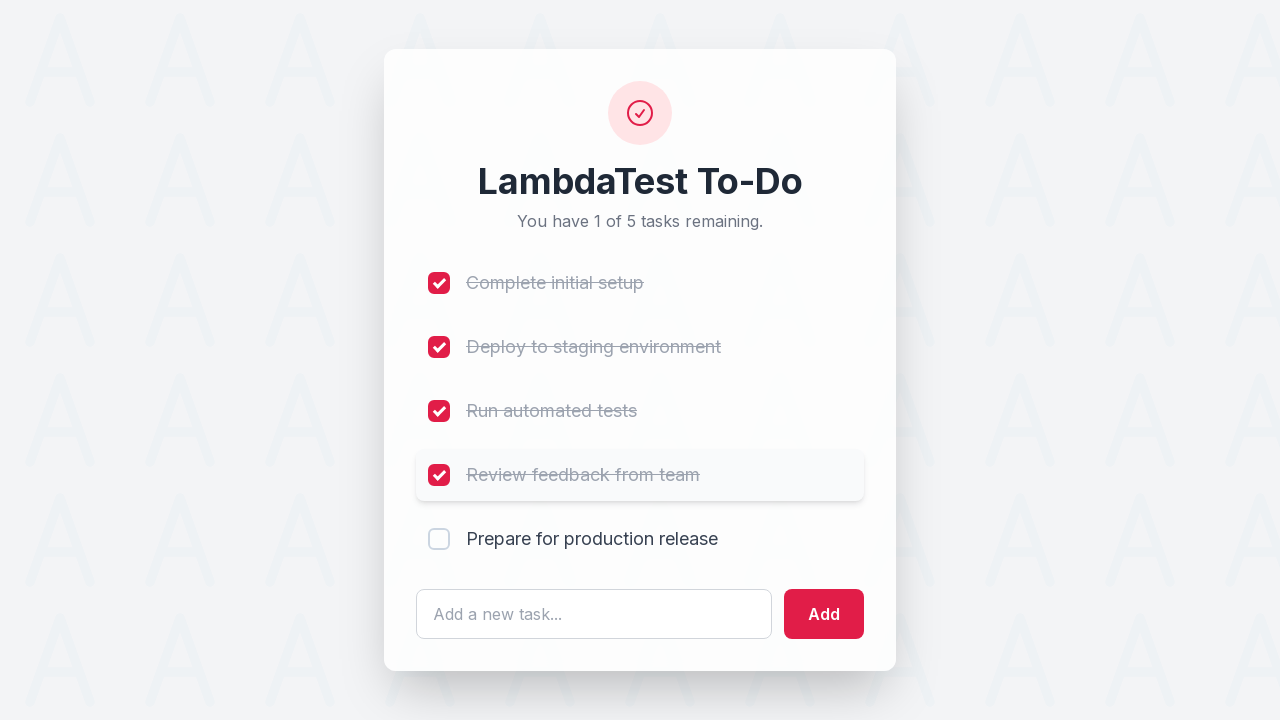

Toggled checkbox for todo item 5 (span class should change from 'done-false' to 'done-true') at (439, 539) on ul li >> nth=4 >> input[type=checkbox]
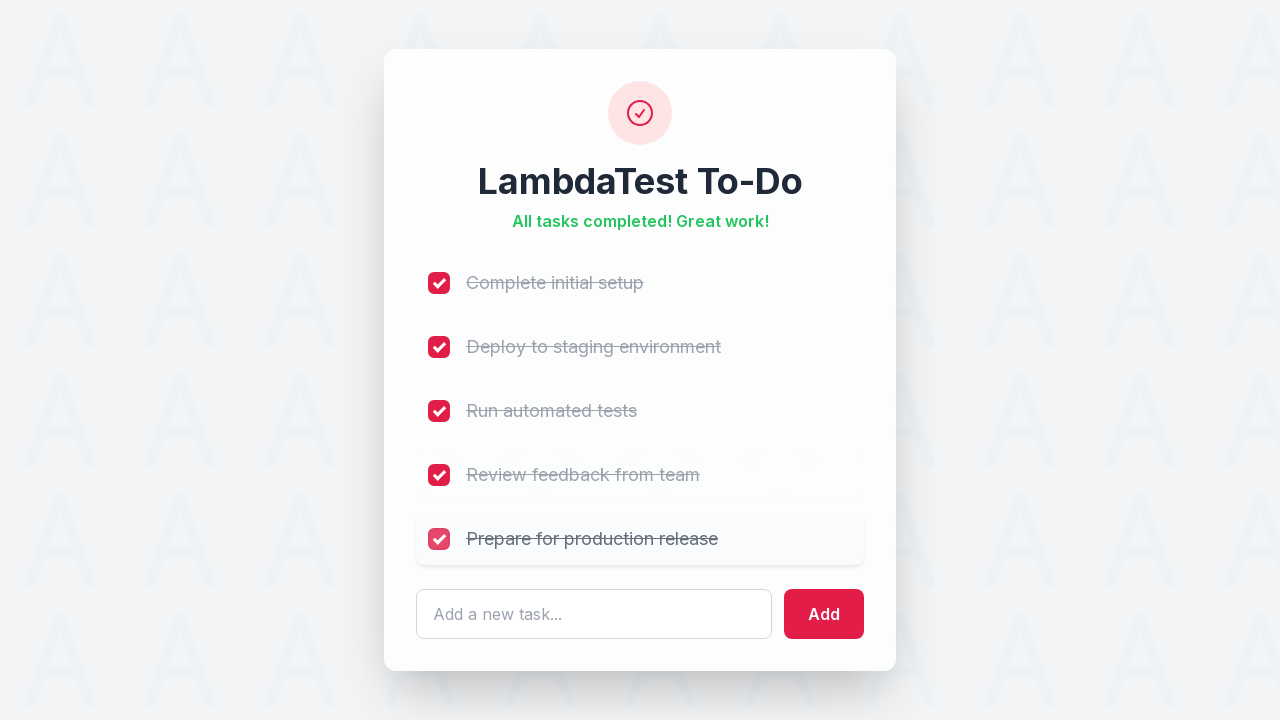

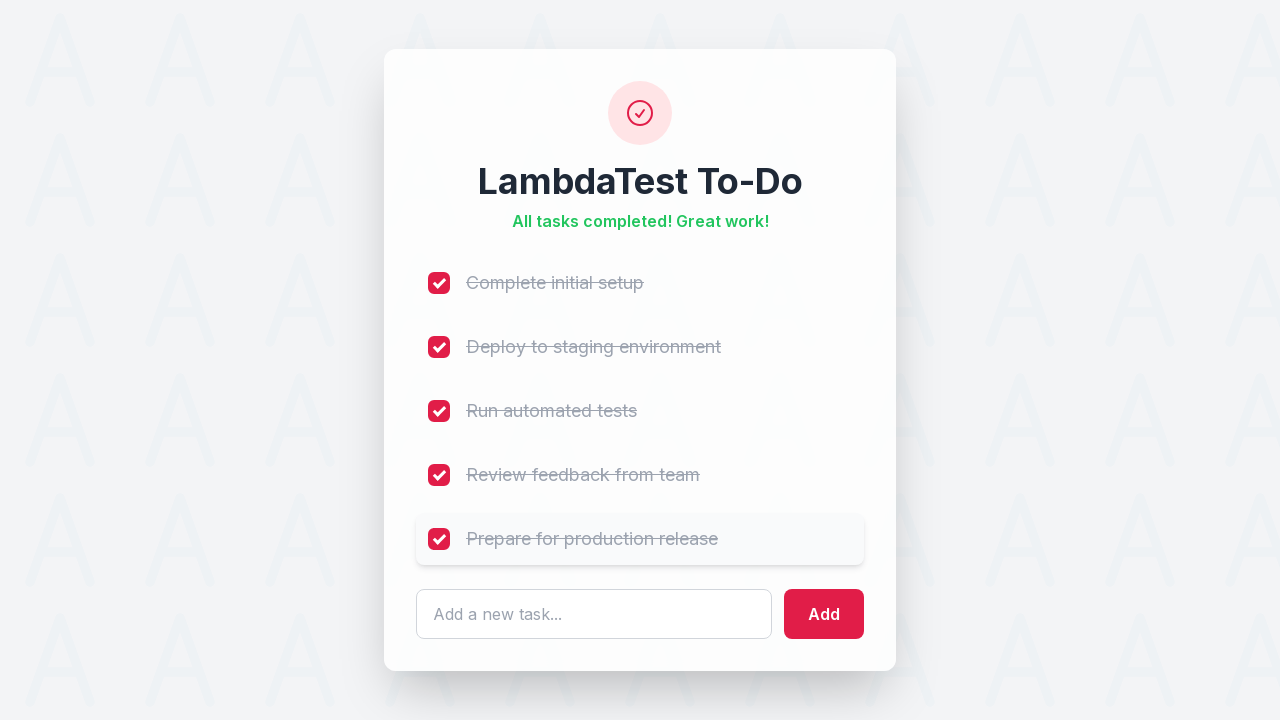